Tests multiselect dropdown functionality by selecting options using visible text, index, and value methods, then deselecting an option by index.

Starting URL: https://v1.training-support.net/selenium/selects

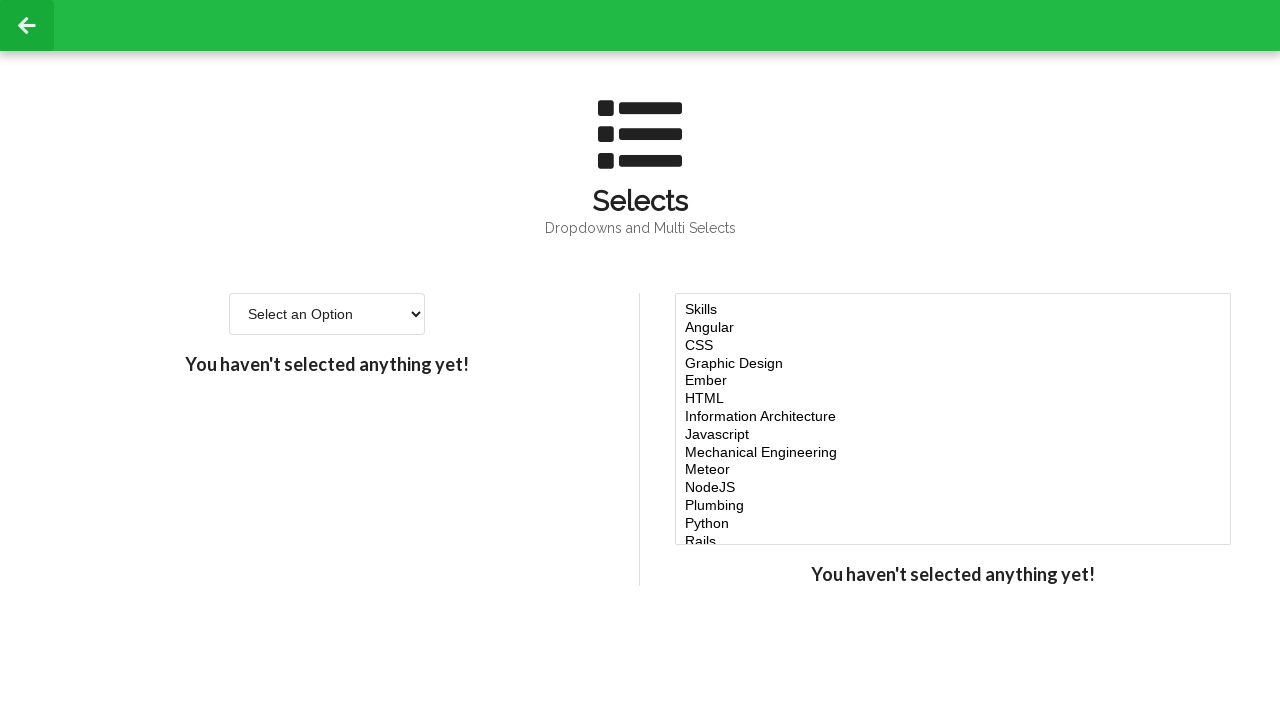

Navigated to multiselect dropdown test page
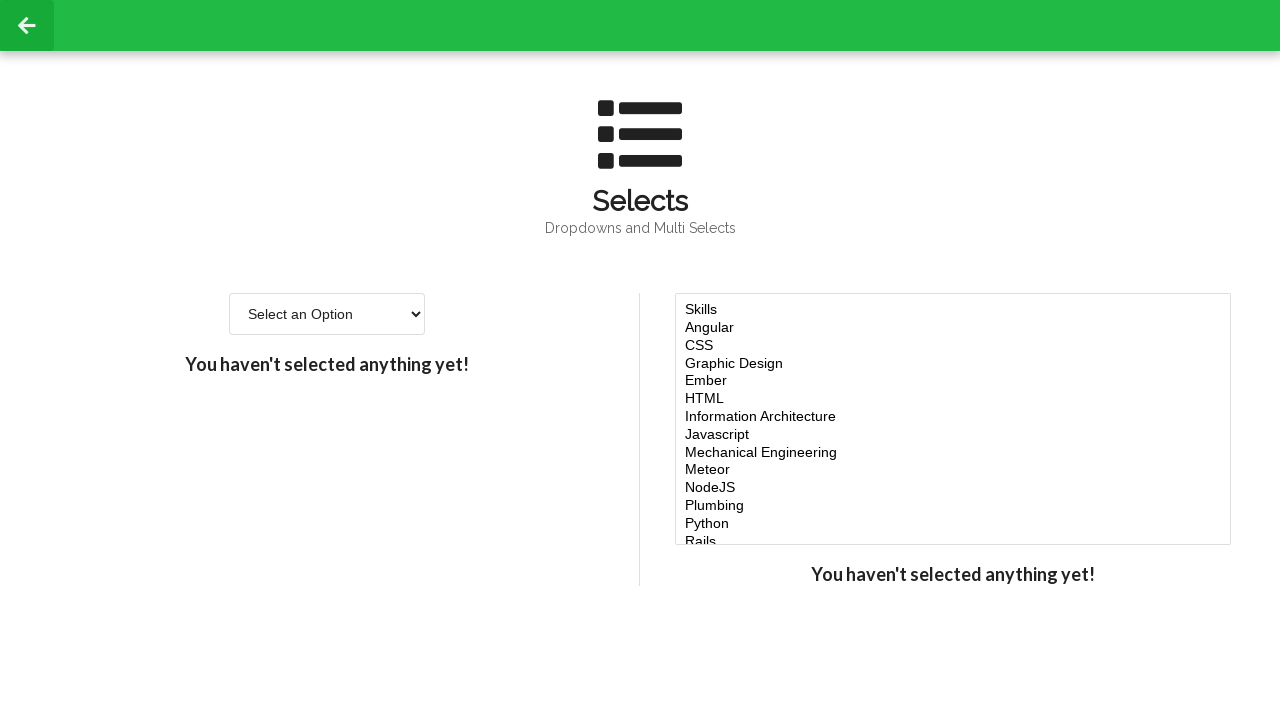

Selected 'Javascript' option by visible text on #multi-select
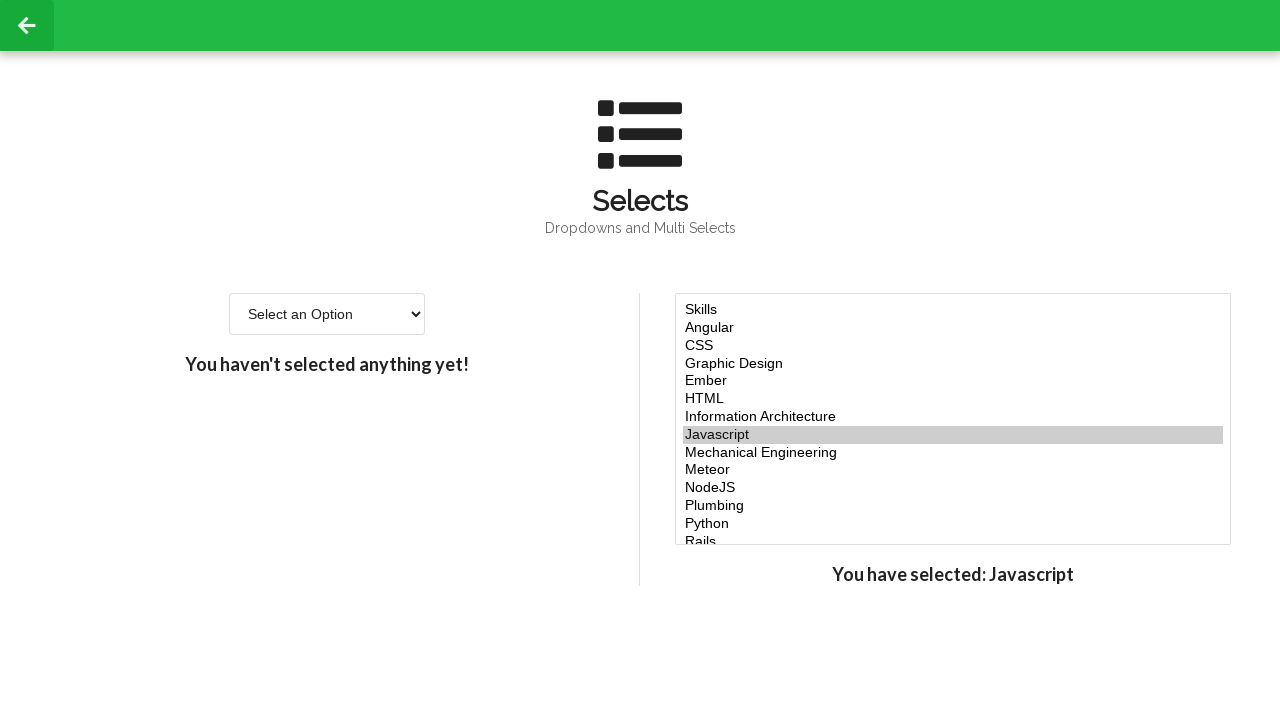

Selected 'Javascript', 'Ruby', and 'NodeJS' options by visible text on #multi-select
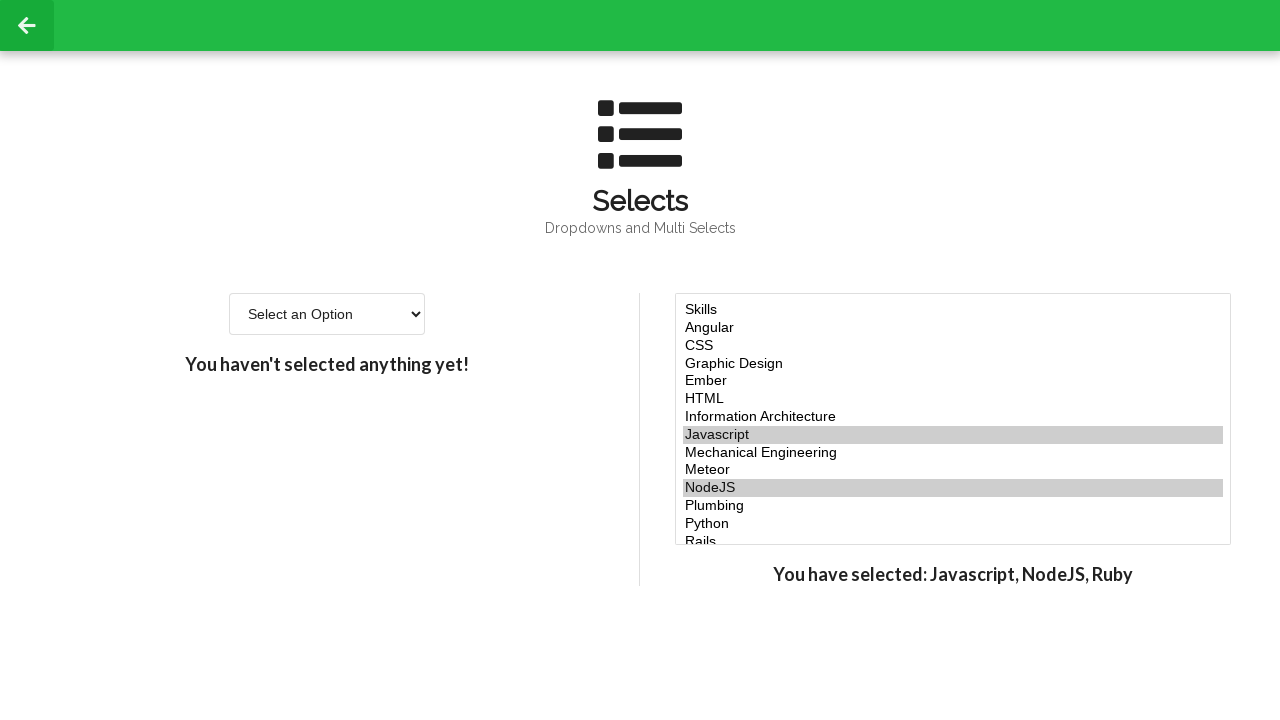

Selected options by combining label ('Javascript', 'Ruby') and value ('node') methods on #multi-select
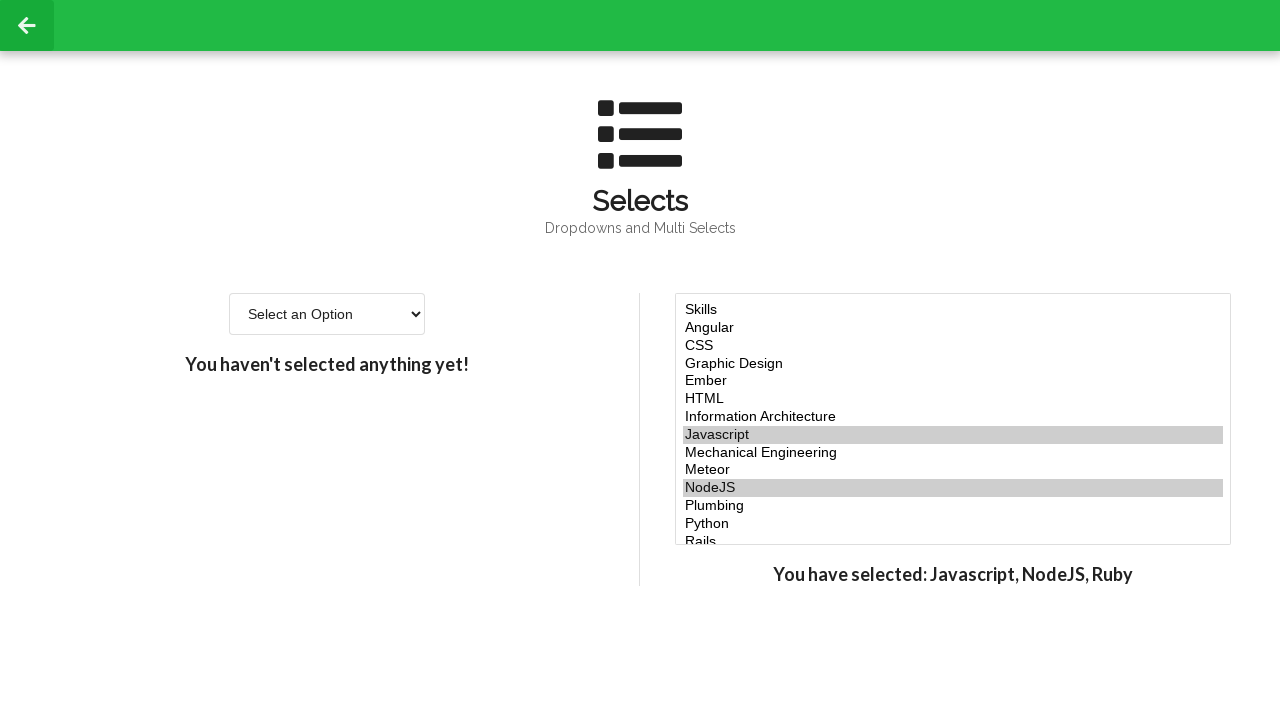

Verified that options are selected (waited for checked options)
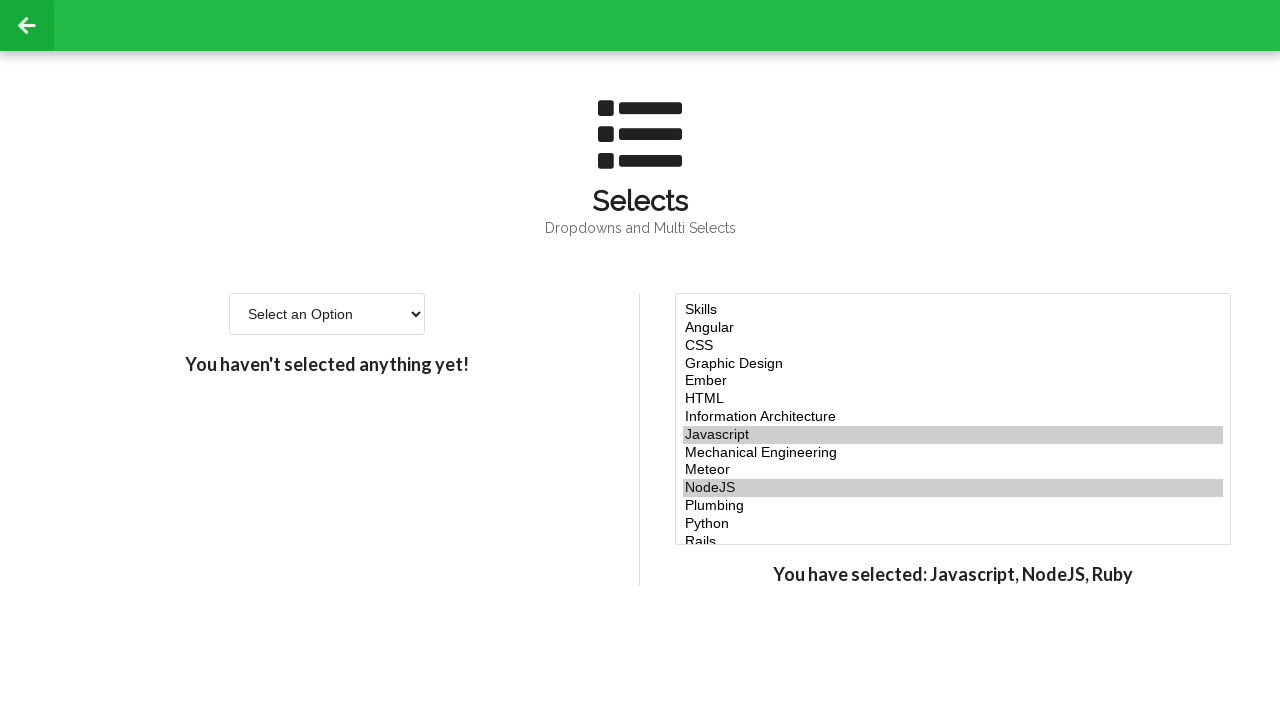

Deselected 'Javascript' option, keeping 'Ruby' and 'NodeJS' selected on #multi-select
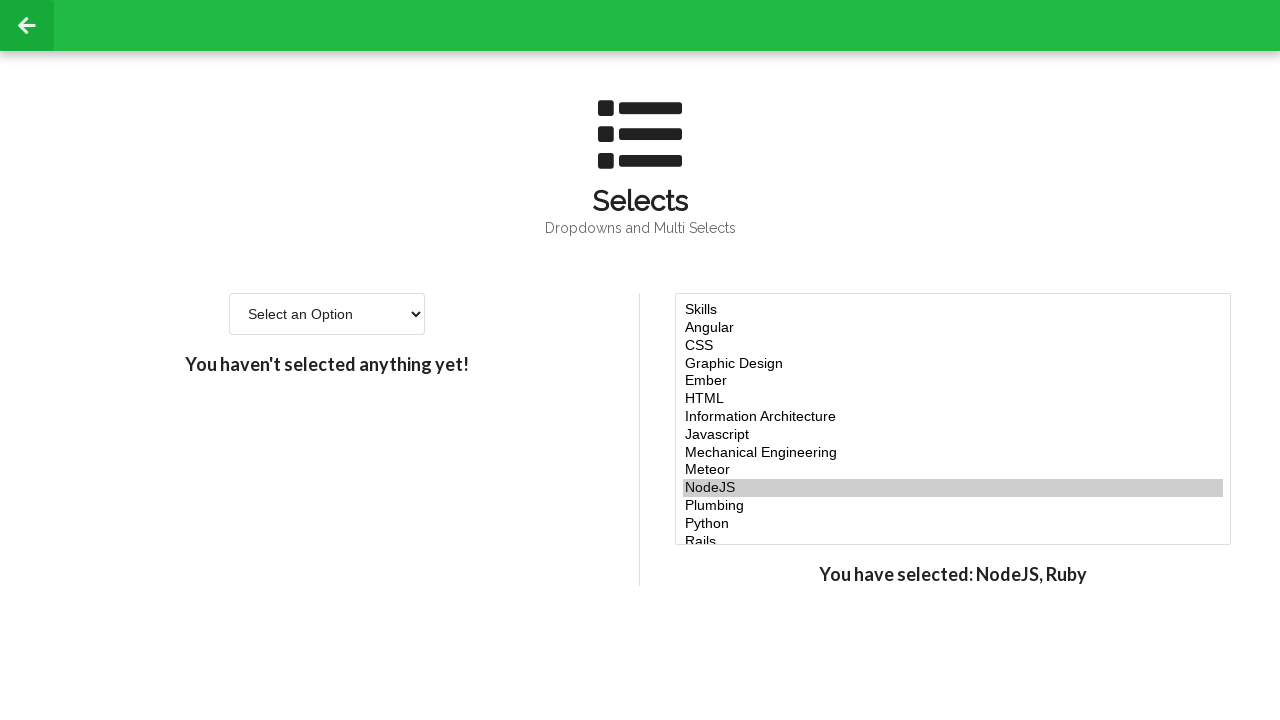

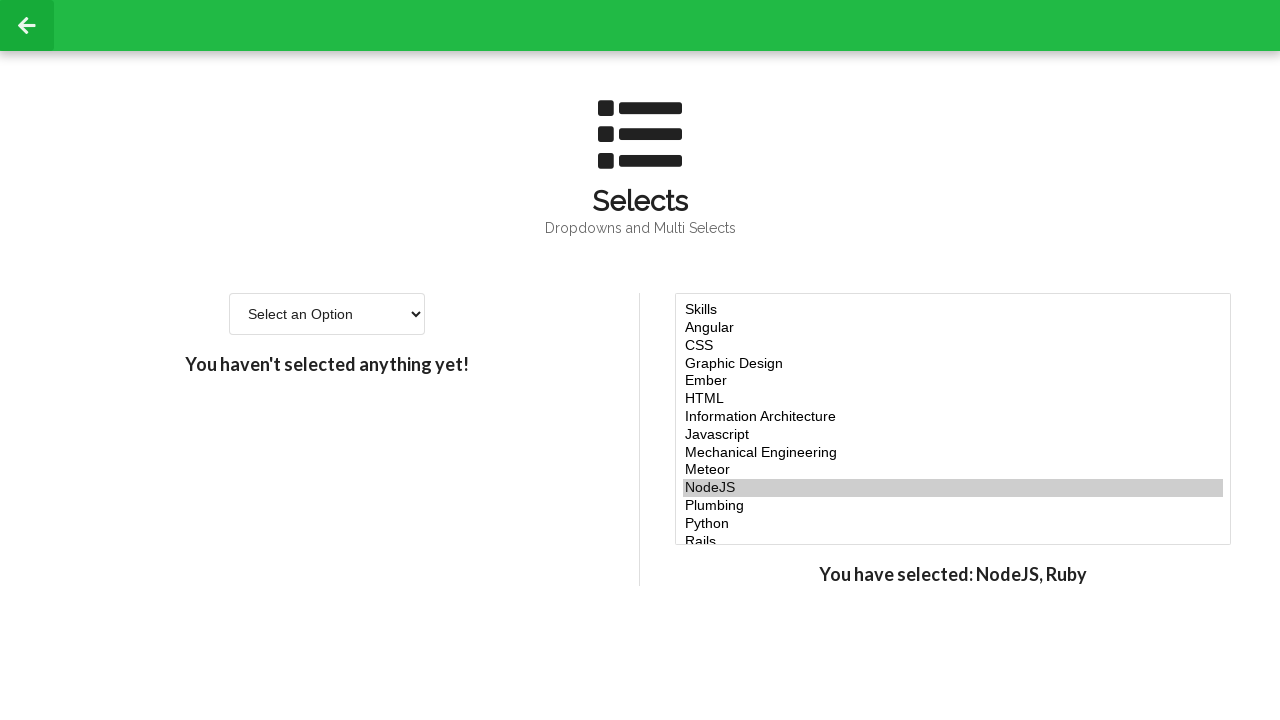